Tests scrolling functionality by scrolling footer into view and verifying scroll position changes

Starting URL: https://webdriver.io/

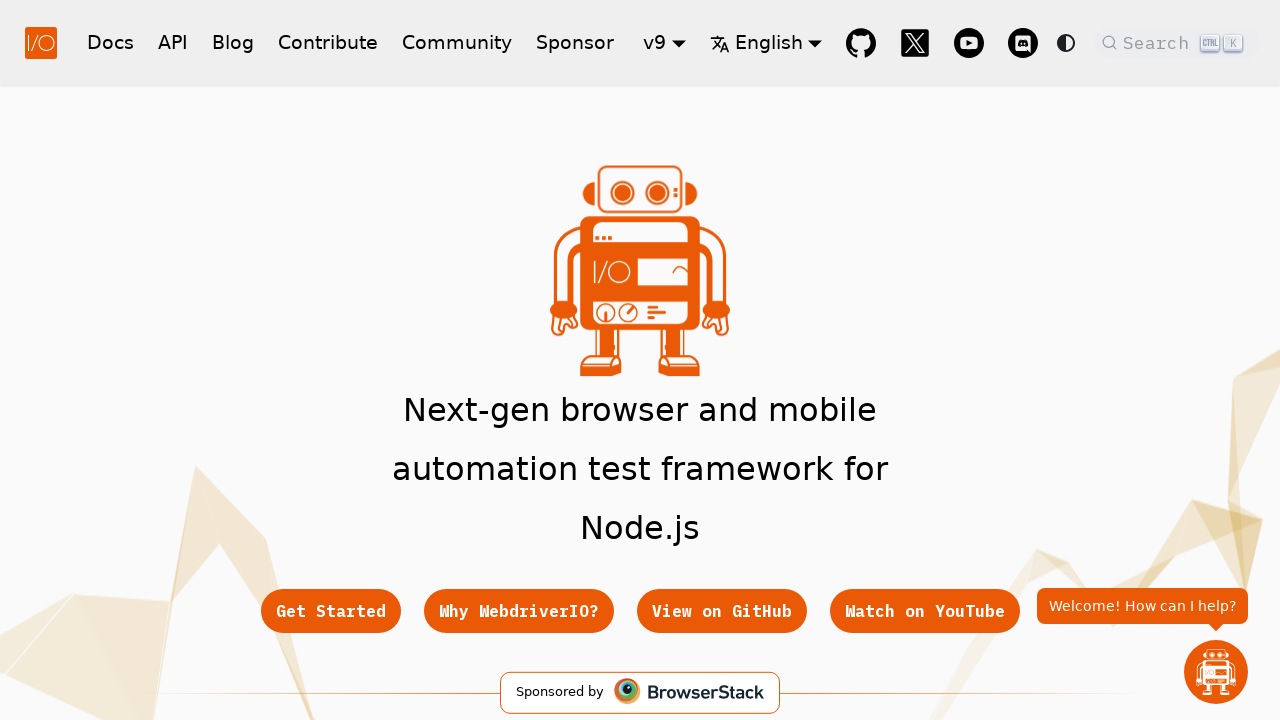

Retrieved initial scroll position [0, 0]
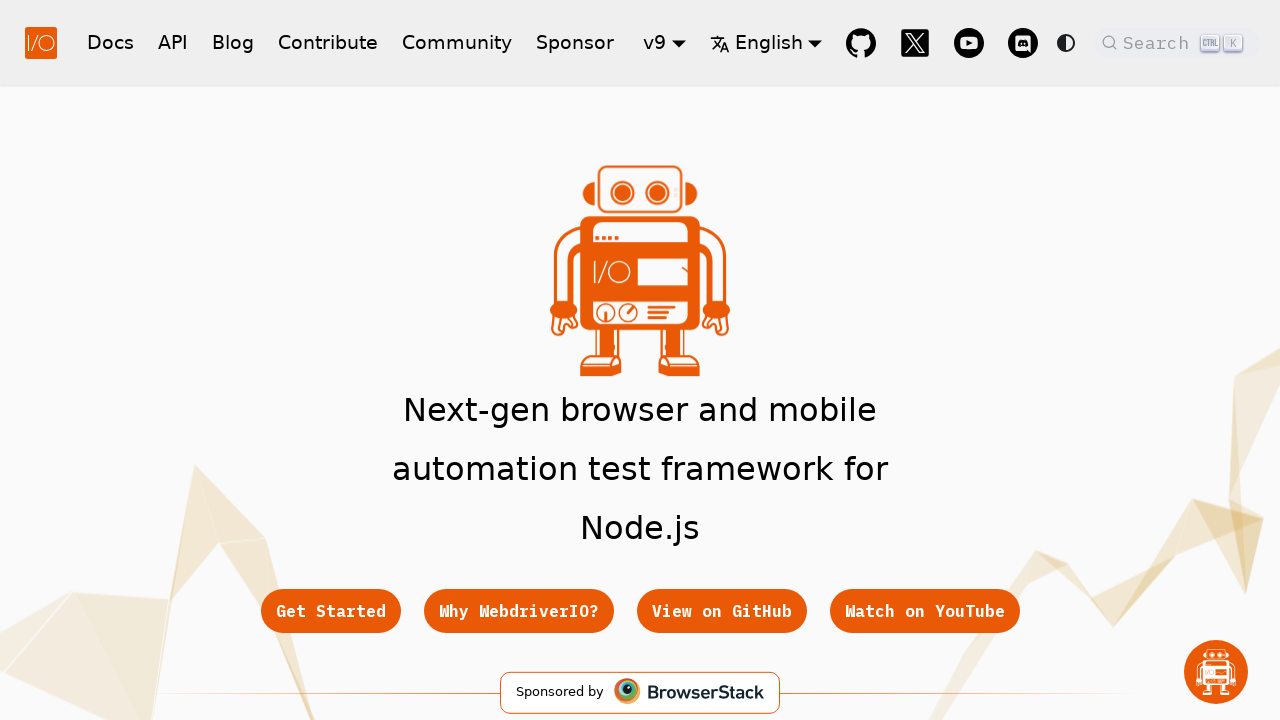

Verified initial scroll position is at top of page
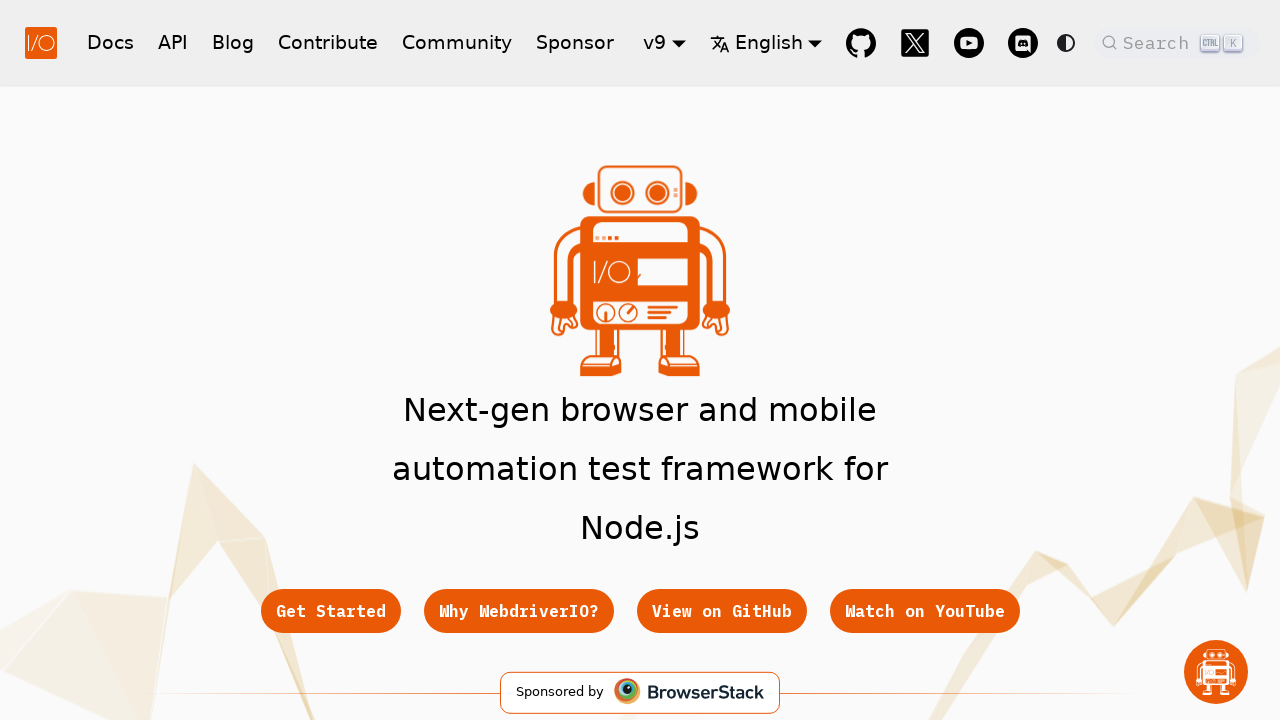

Scrolled footer into view
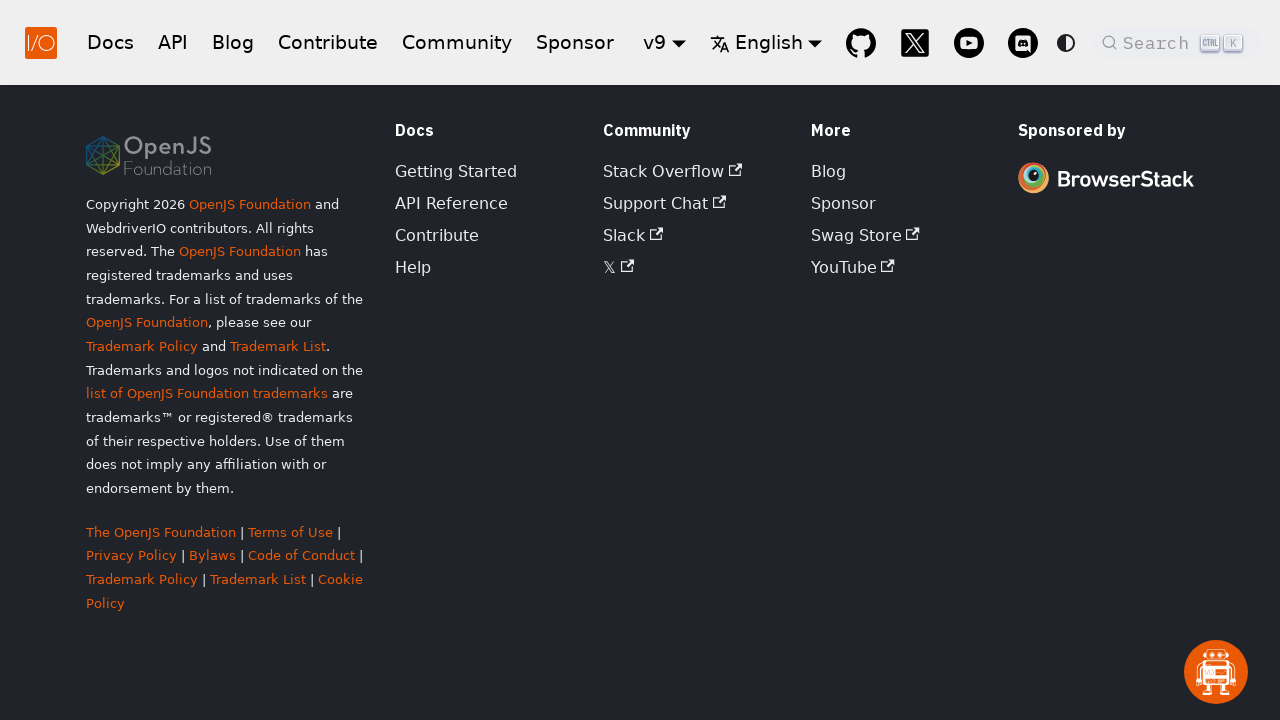

Retrieved current scroll position after scrolling
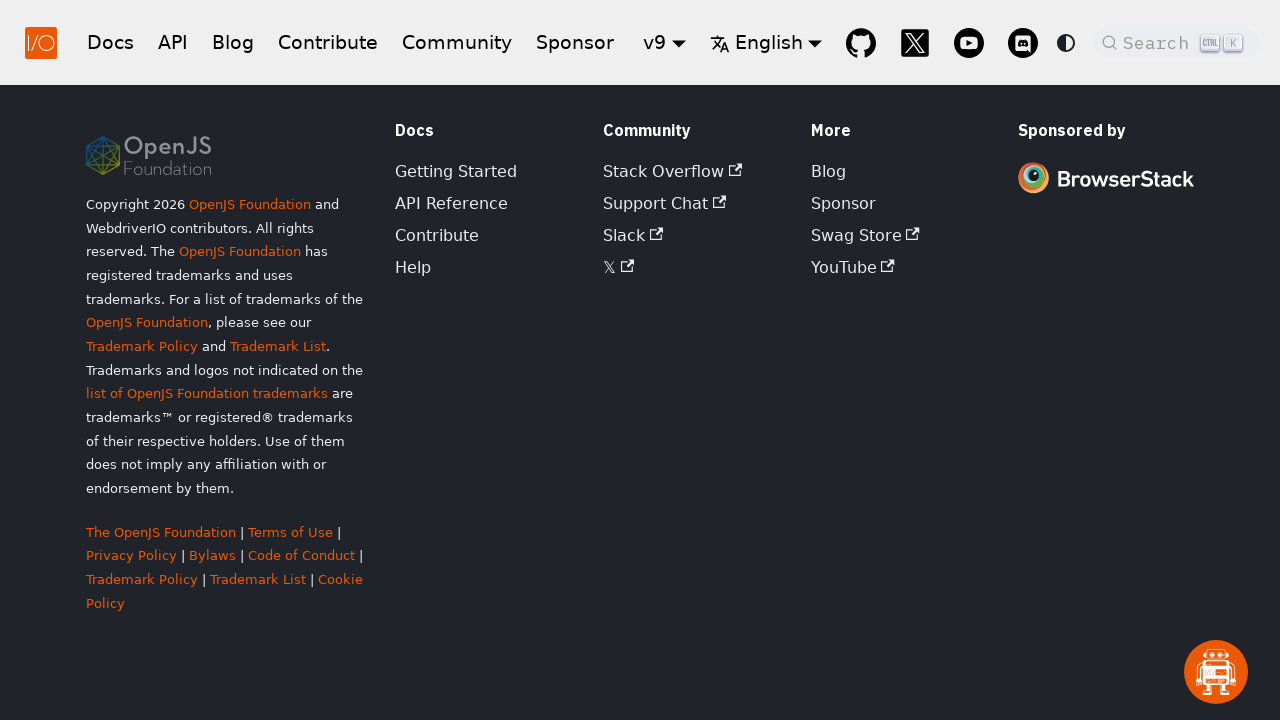

Verified vertical scroll position changed (Y > 100)
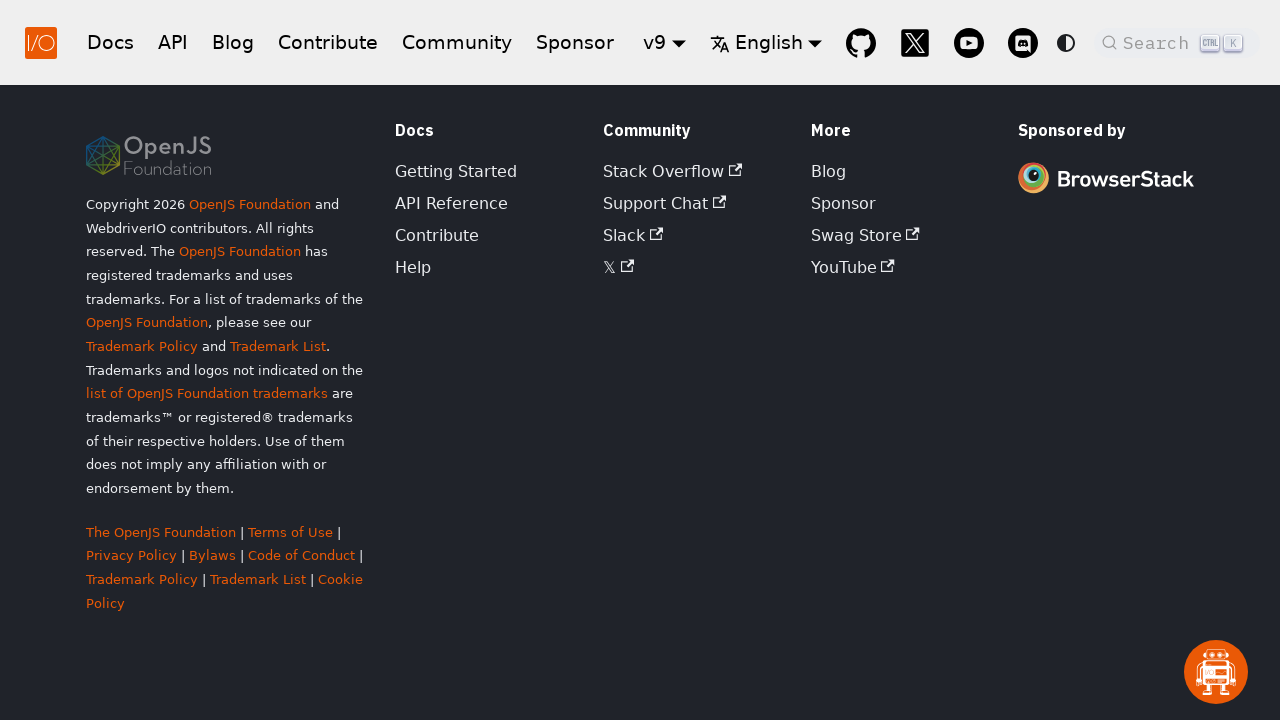

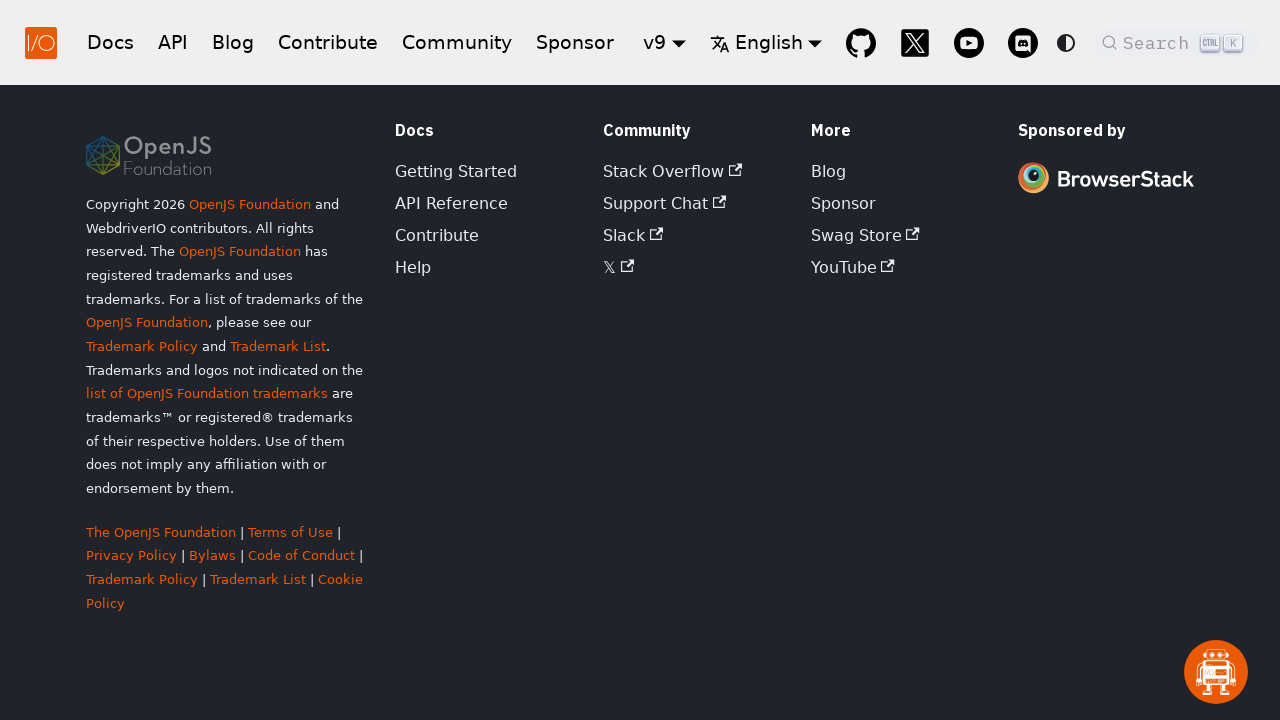